Tests a contact form with a math captcha by reading a math problem (addition), calculating the answer, entering it in the captcha field, and submitting the form.

Starting URL: https://hectorware.com/index.php/trial/

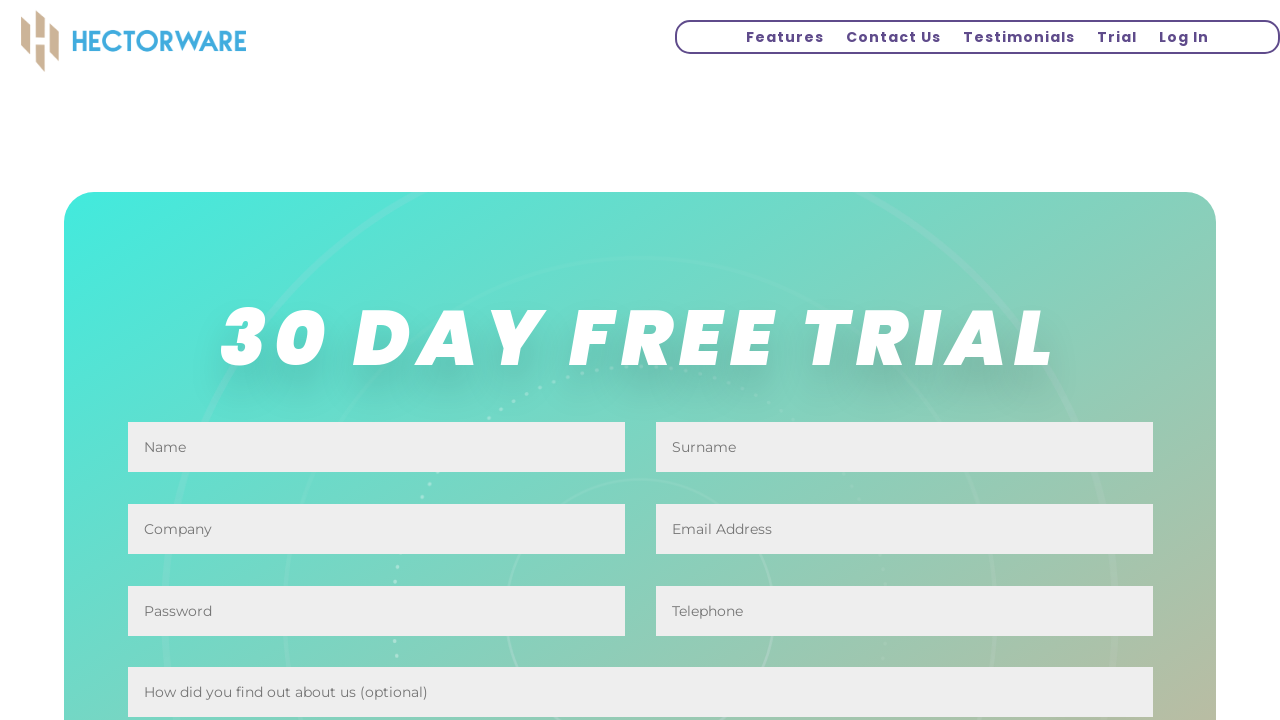

Waited for math captcha question to load
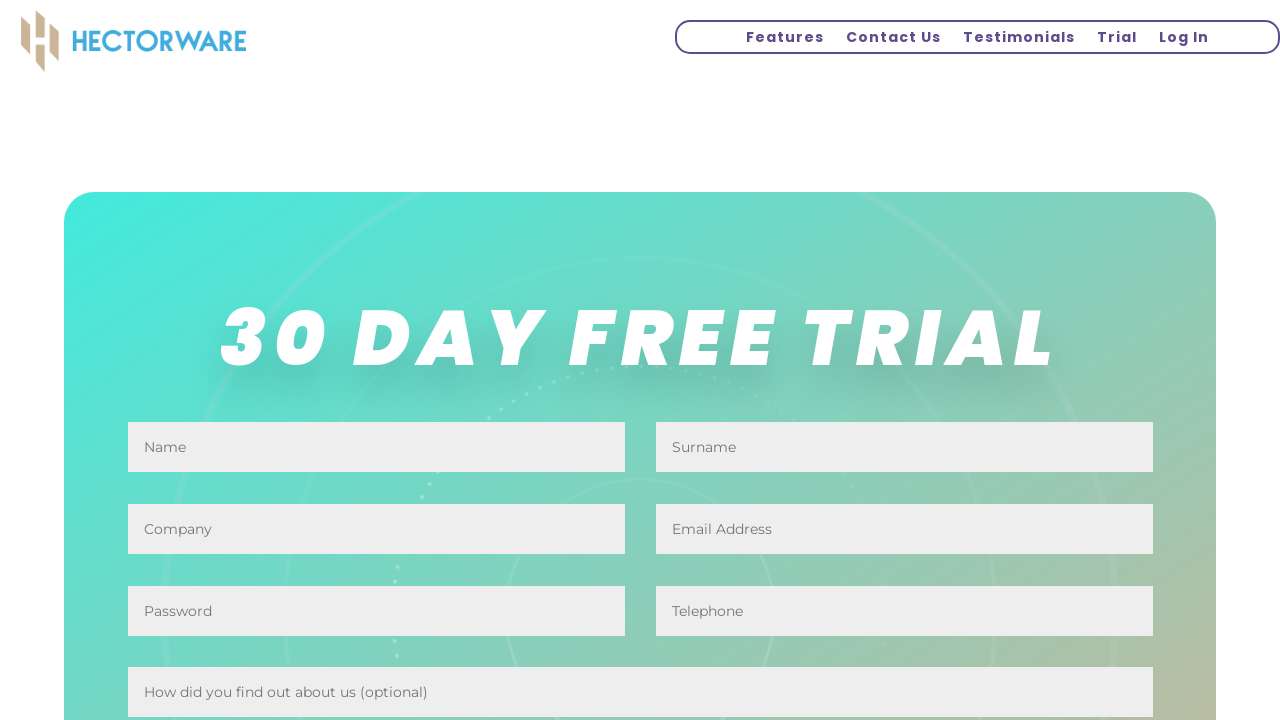

Retrieved captcha question text: '6 + 5'
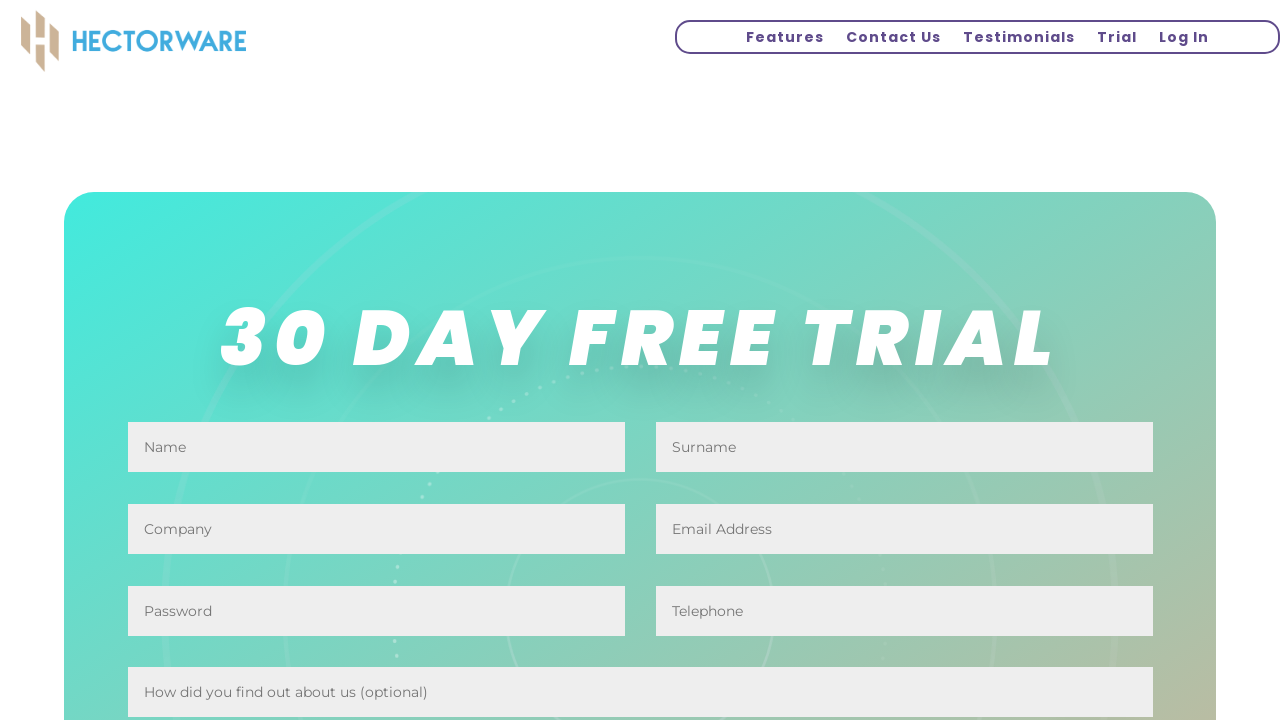

Calculated sum: 6 + 5 = 11
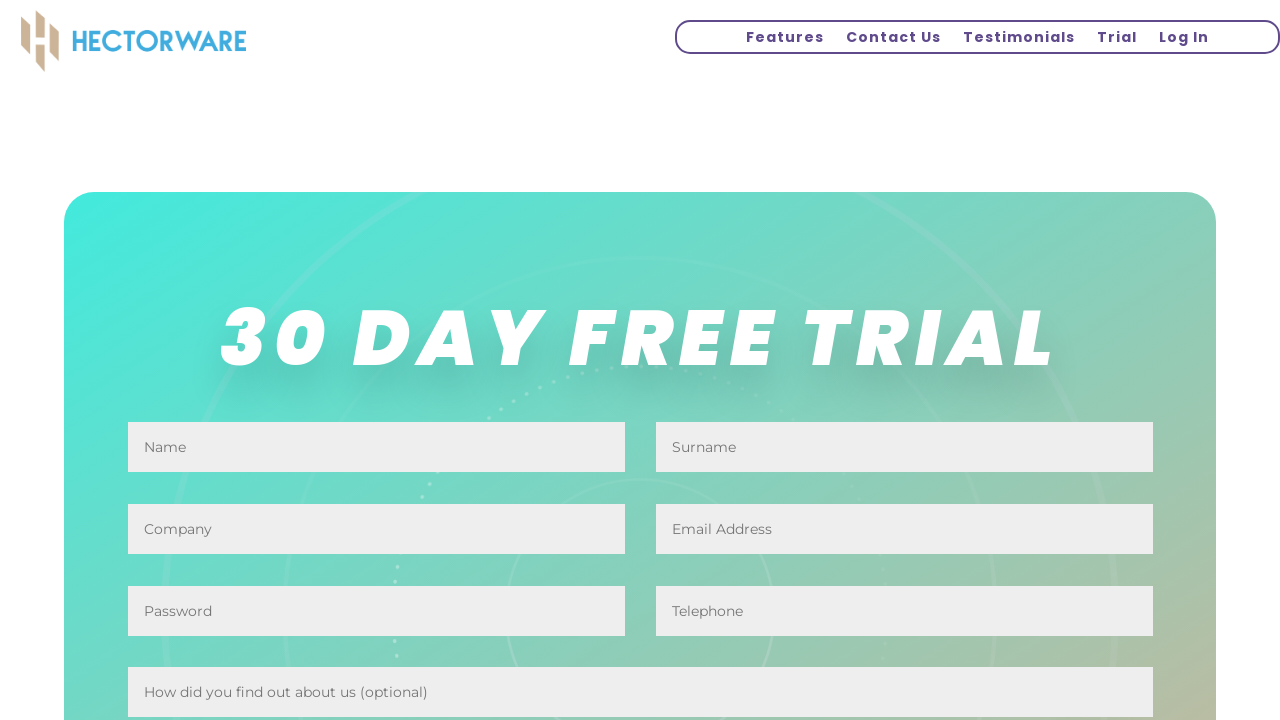

Filled captcha field with answer '11' on input.et_pb_contact_captcha
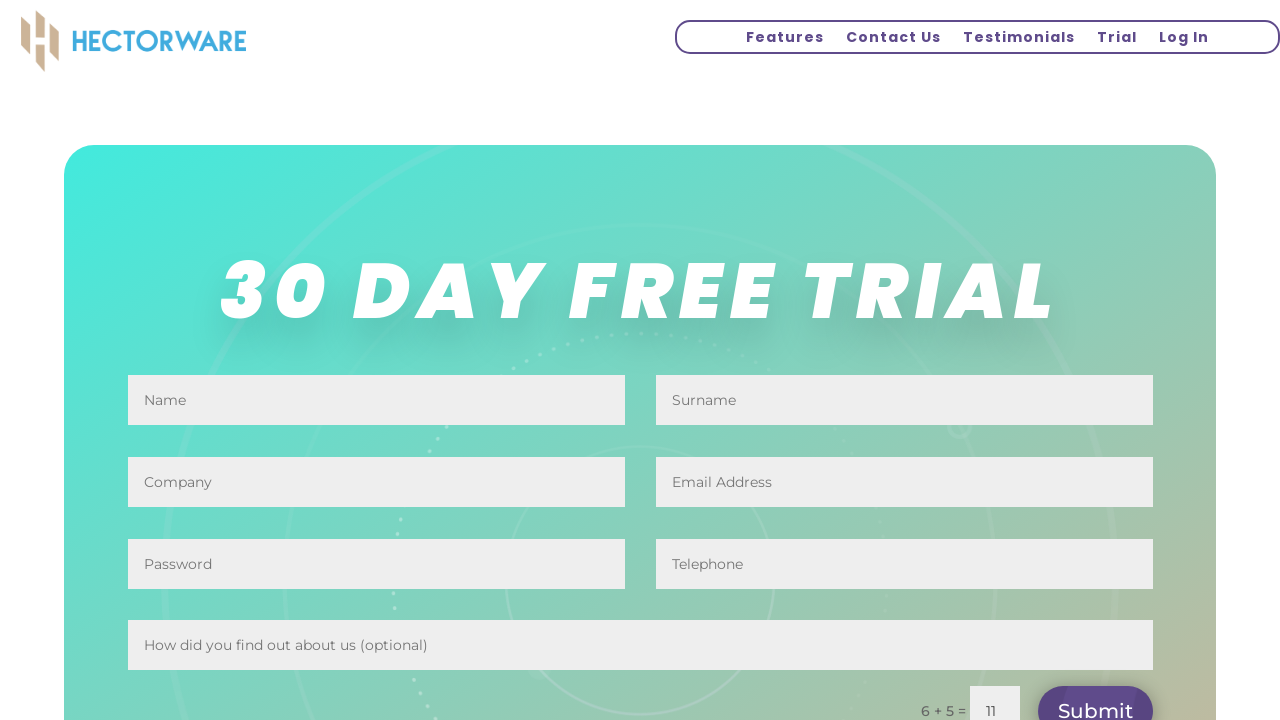

Pressed Enter to submit the form on input.et_pb_contact_captcha
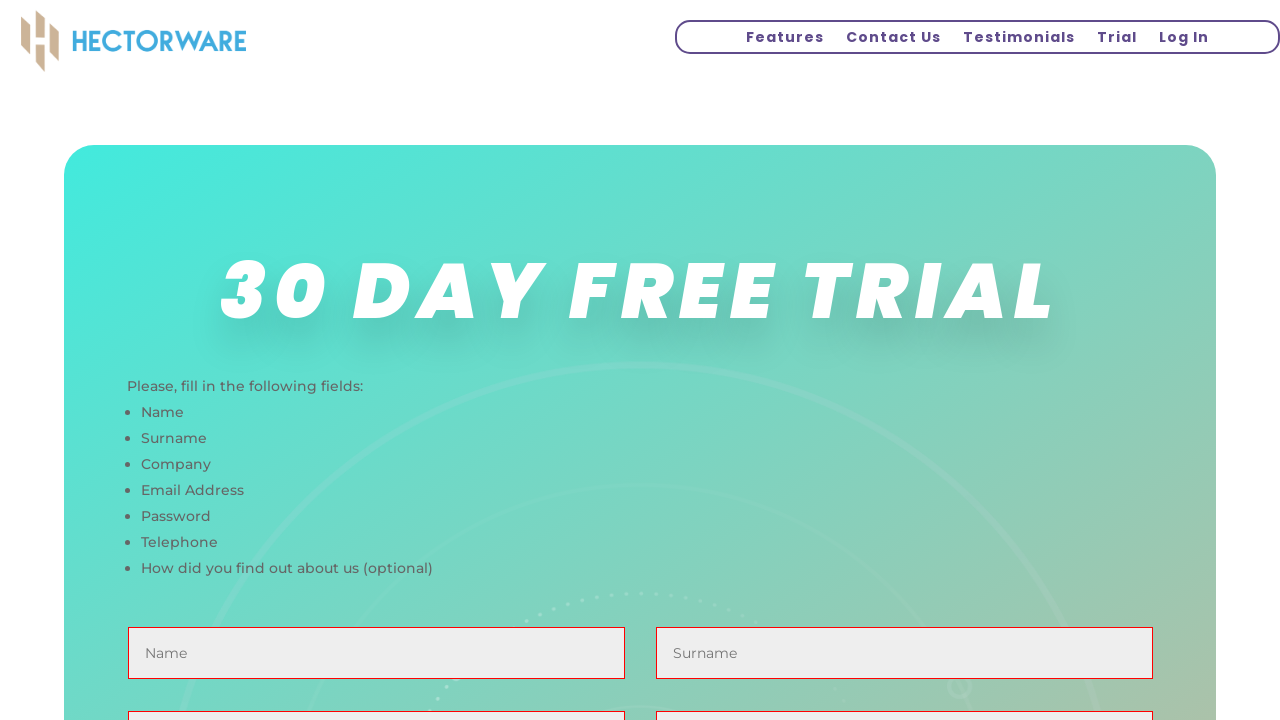

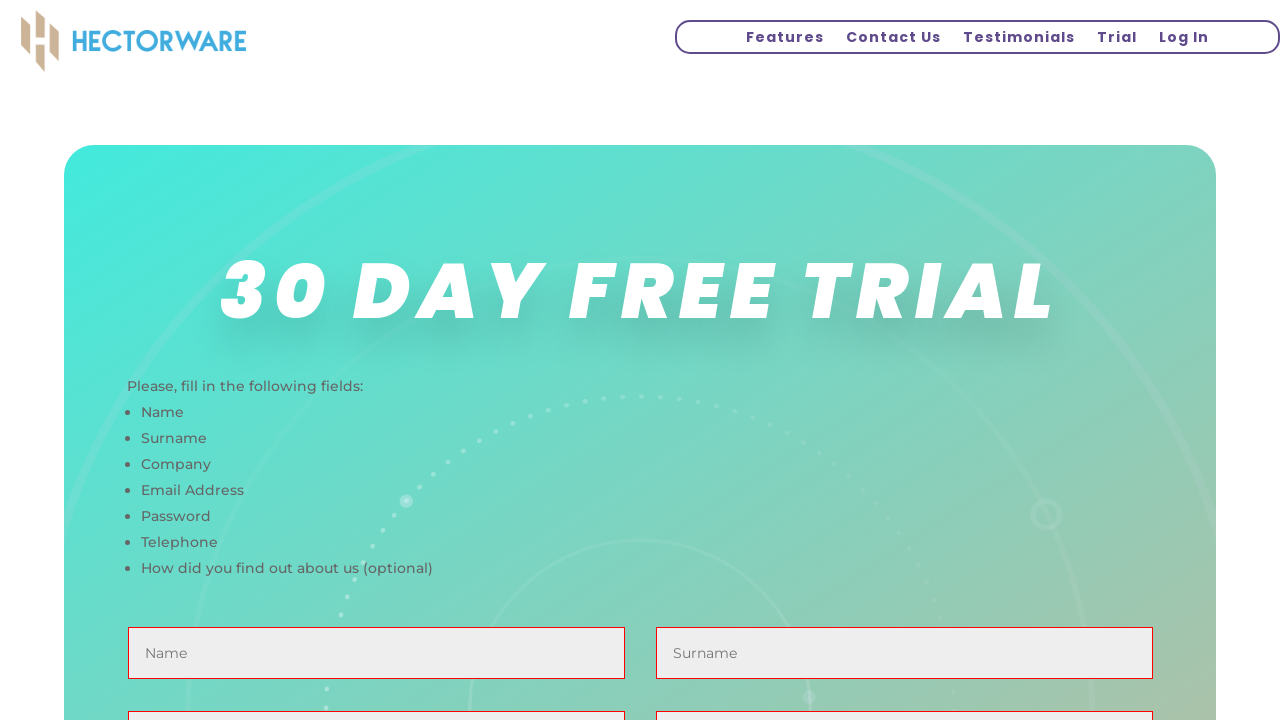